Tests drag and drop functionality on jQueryUI demo page by switching to the demo iframe and dragging an element onto a drop target.

Starting URL: https://jqueryui.com/droppable/

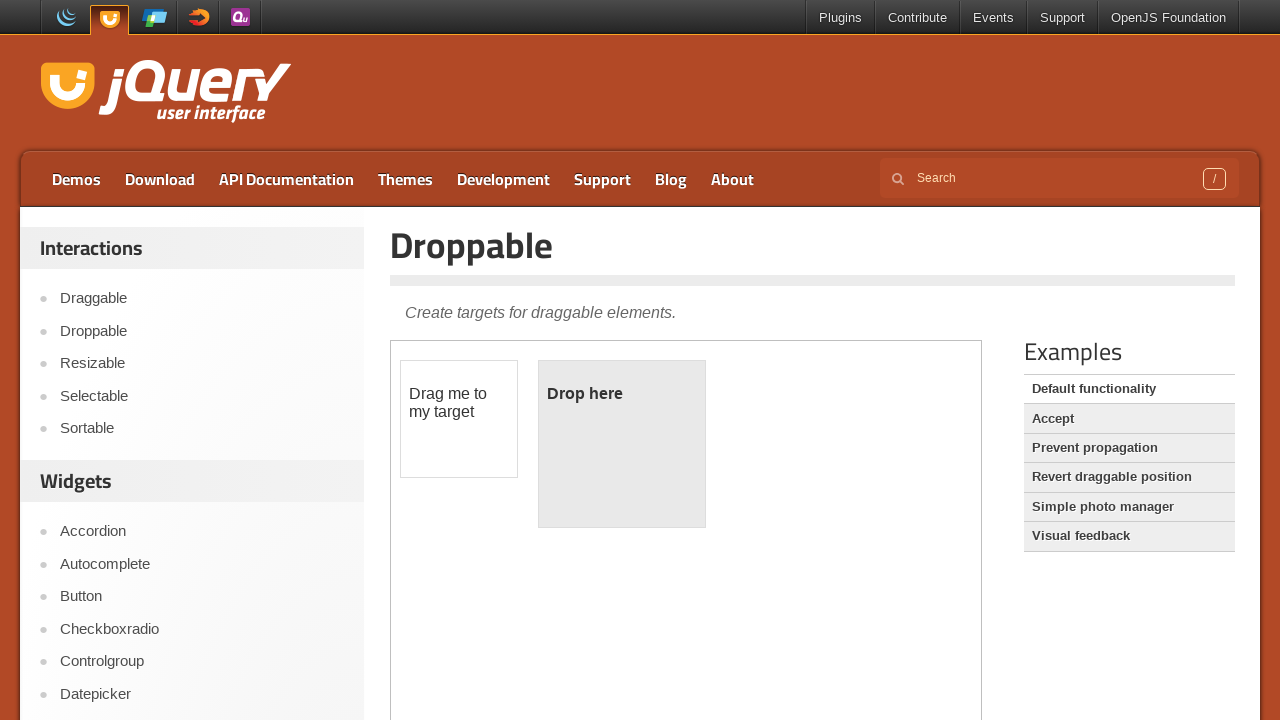

Located the demo iframe containing drag and drop elements
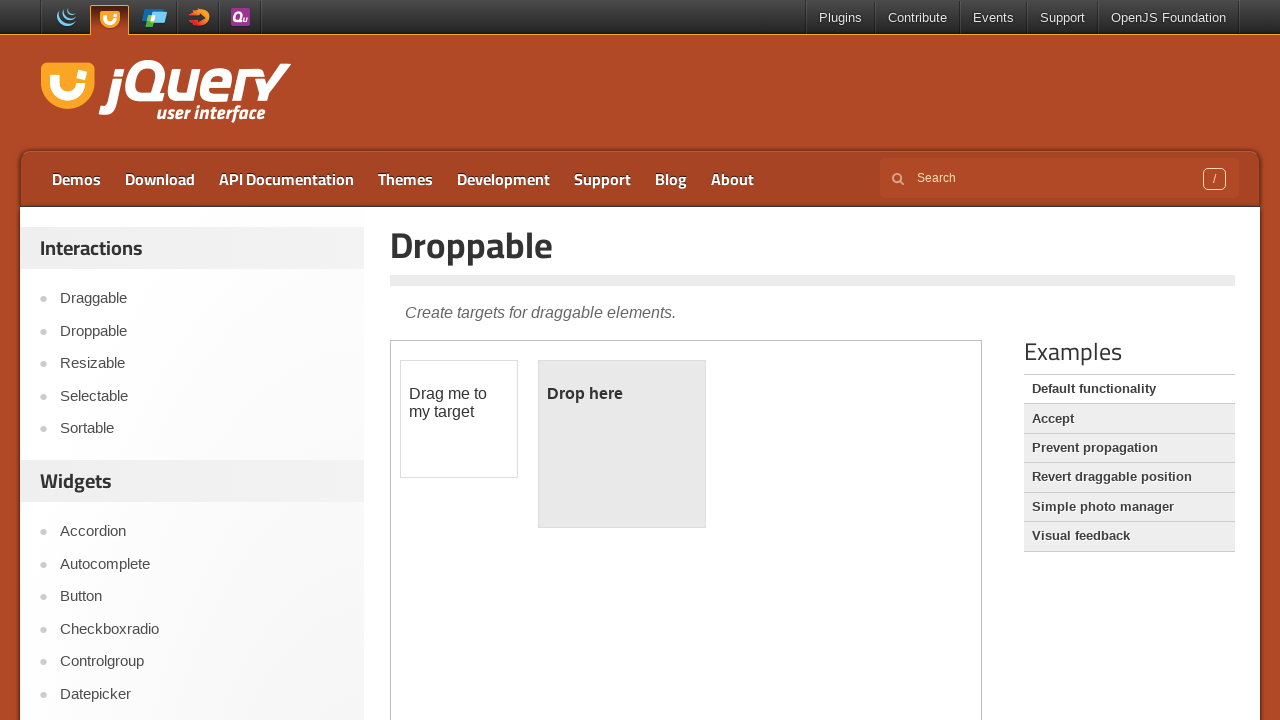

Located the draggable element (#draggable) within the iframe
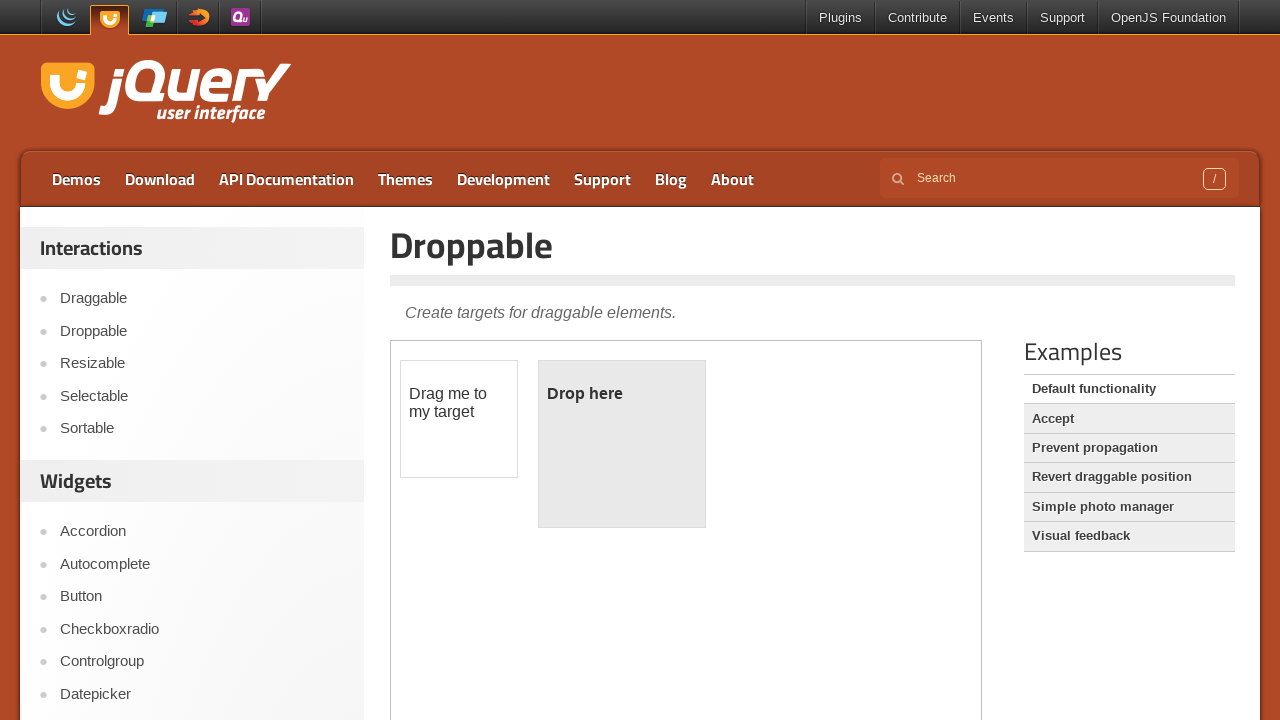

Located the droppable target element (#droppable) within the iframe
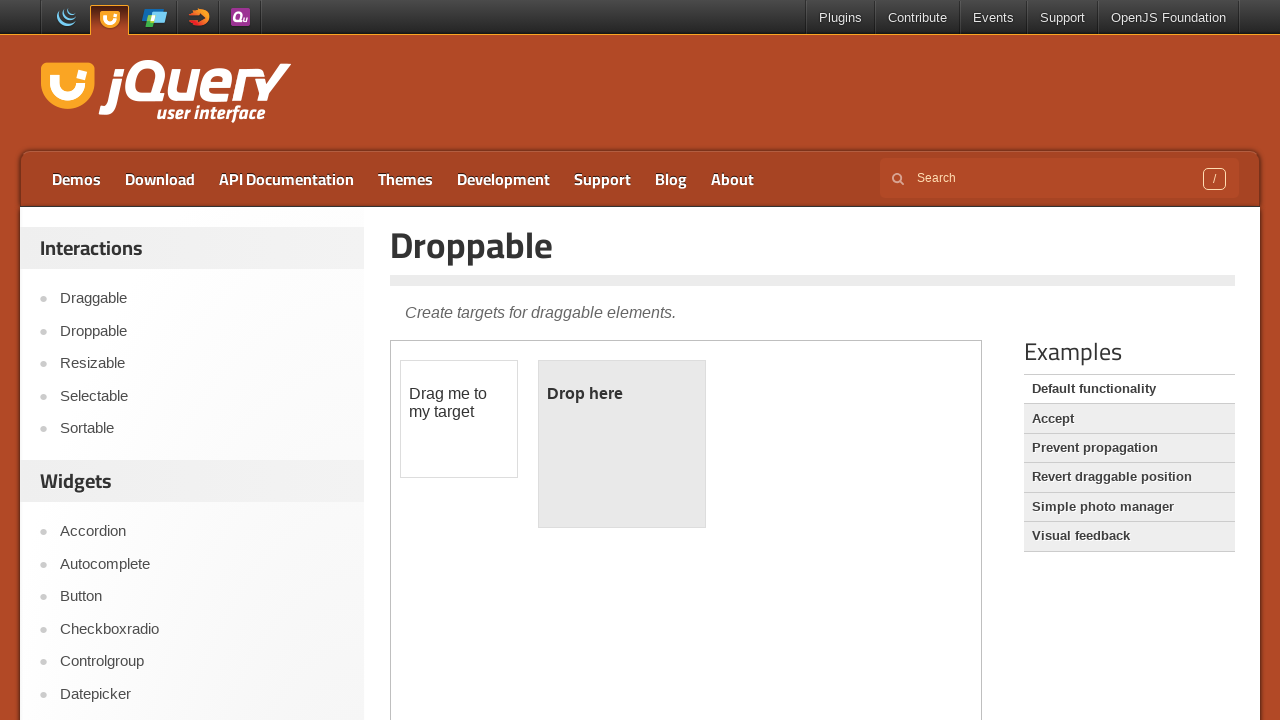

Performed drag and drop action, dragging #draggable onto #droppable at (622, 444)
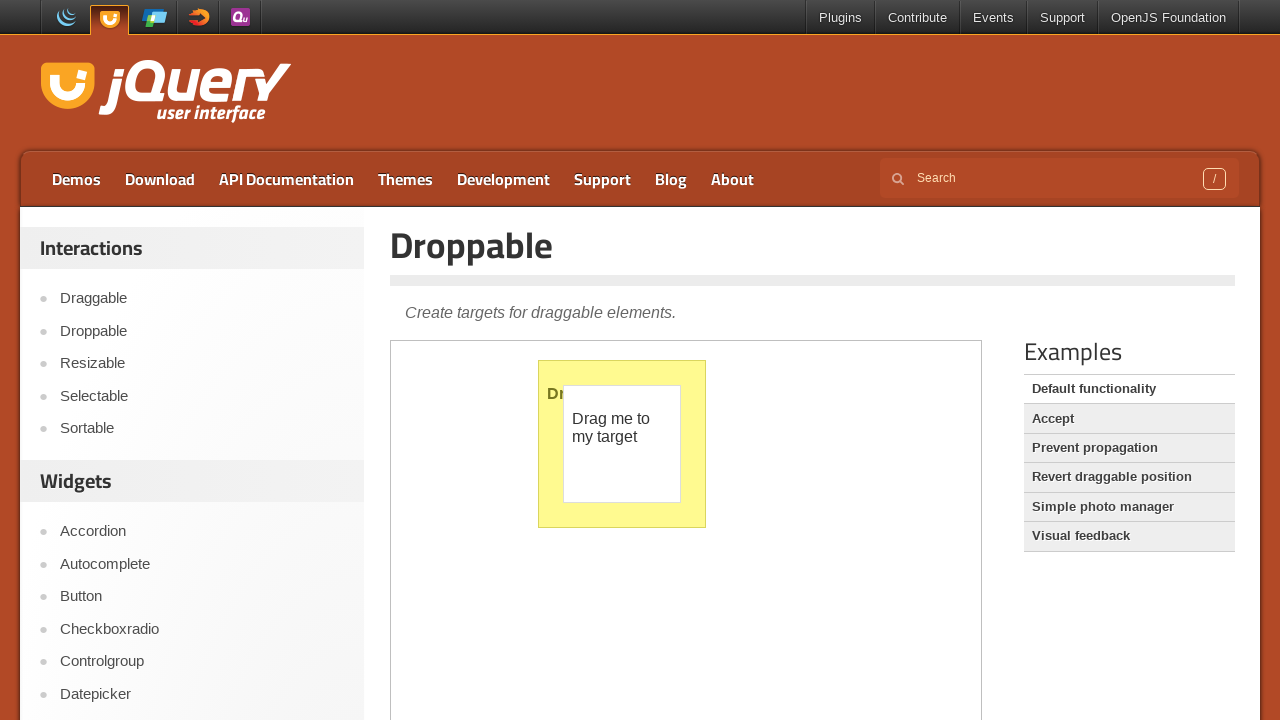

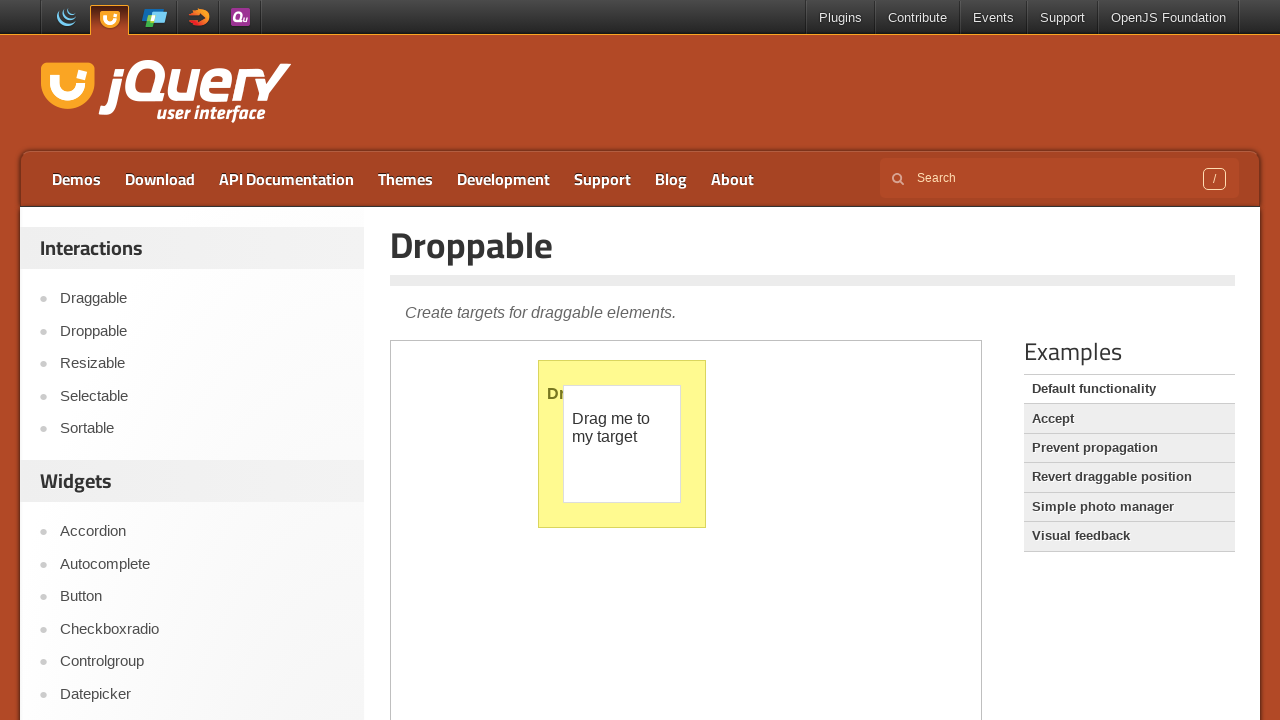